Tests page navigation by clicking a pagination link and verifying the URL changes and expected text content is displayed on the new page

Starting URL: https://bonigarcia.dev/selenium-webdriver-java/navigation1.html

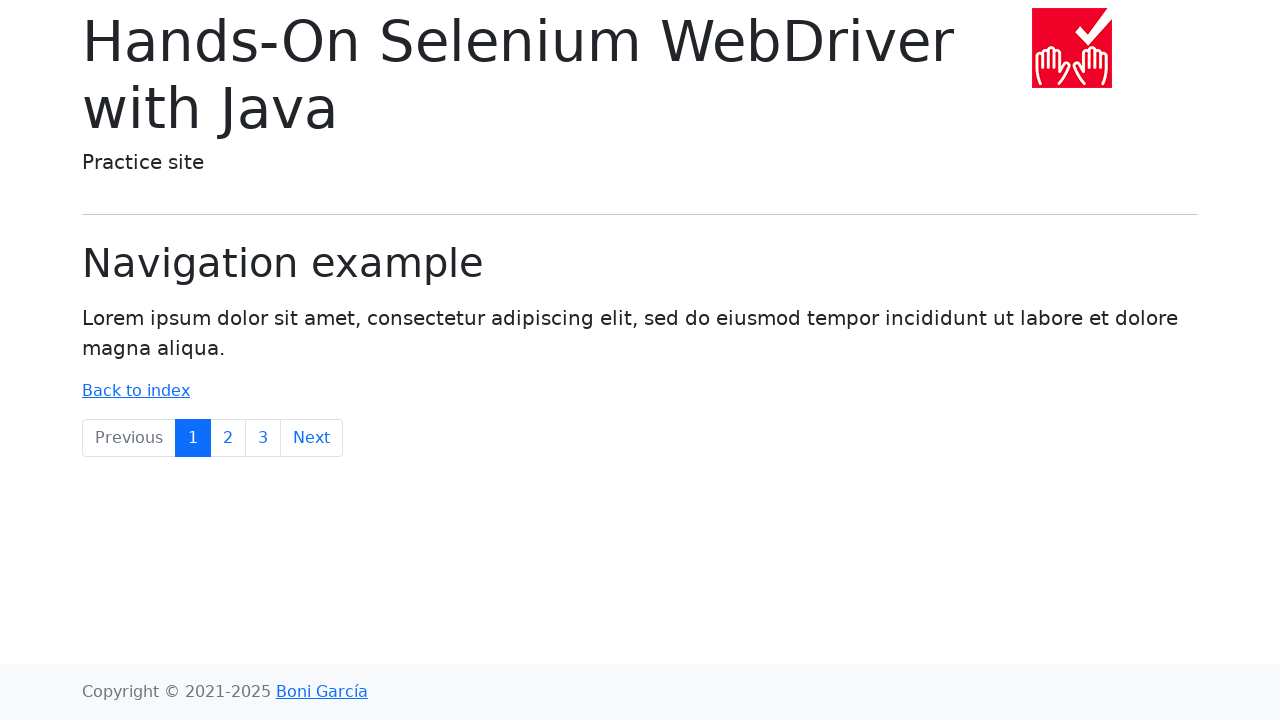

Waited for pagination link to page 2 to be present
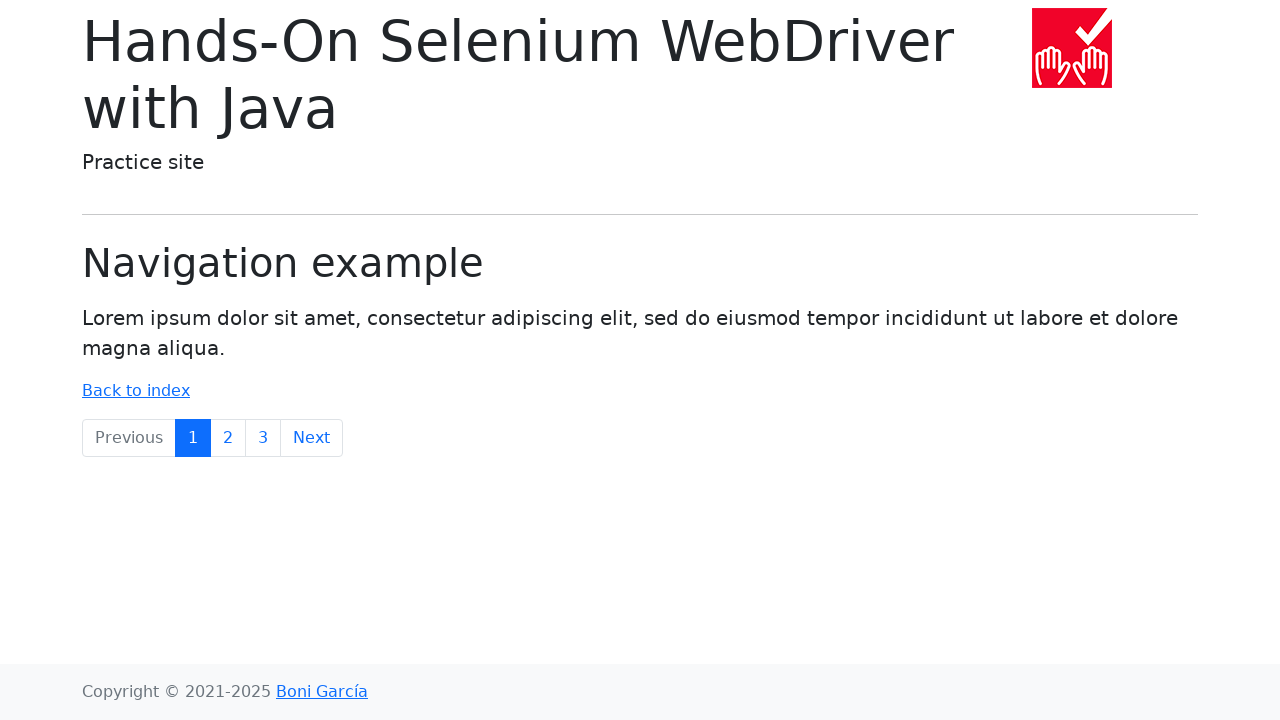

Clicked pagination link to navigate to page 2 at (228, 438) on li.page-item a.page-link[href='navigation2.html']
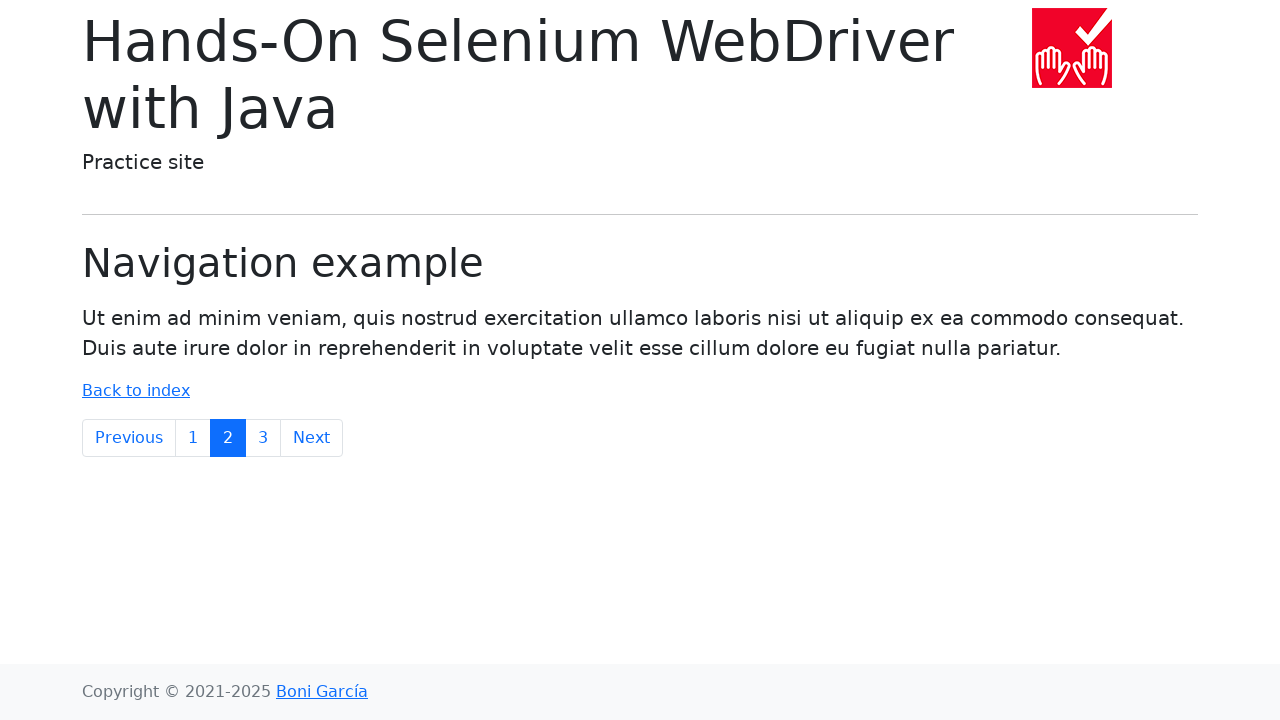

Verified URL changed to navigation2.html
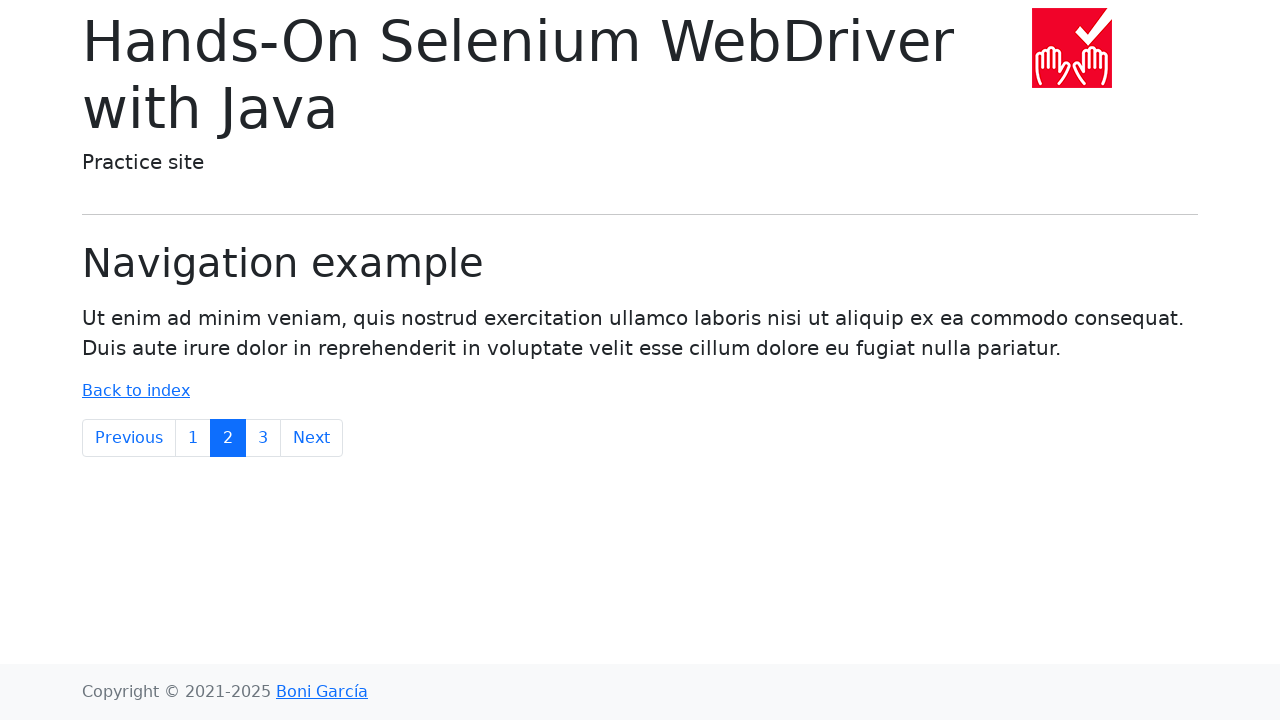

Verified expected text content is displayed on new page
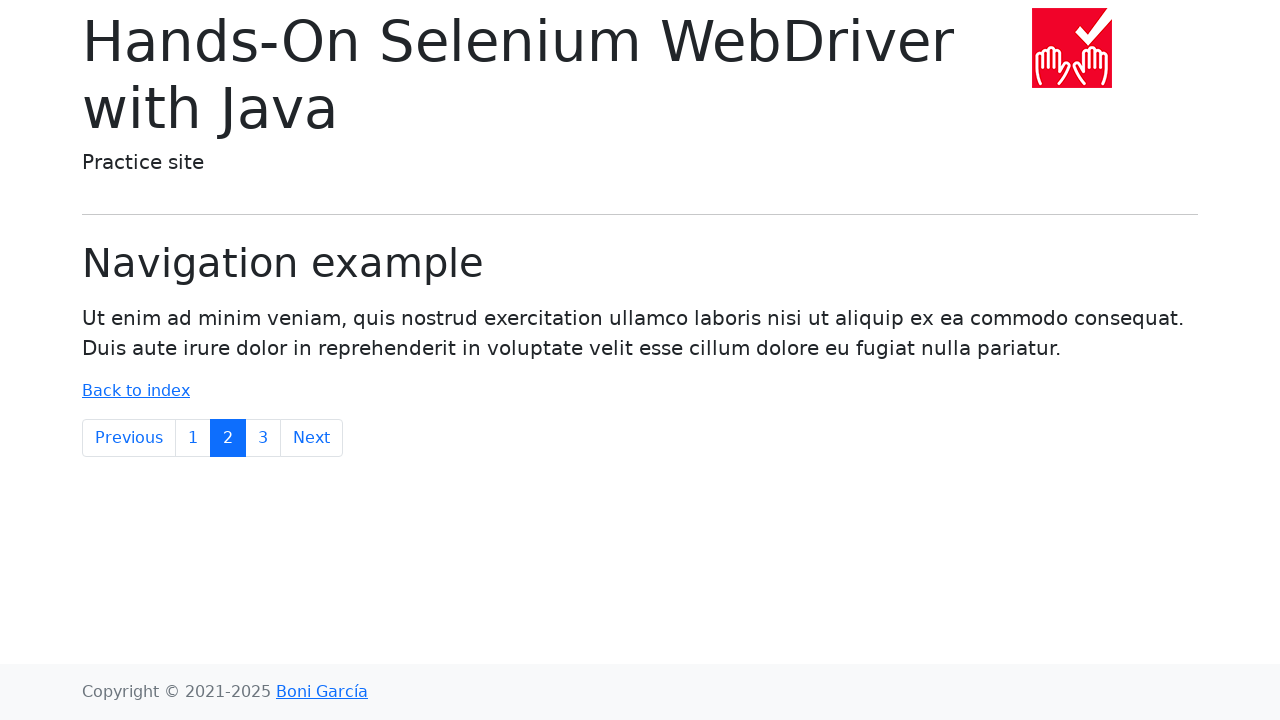

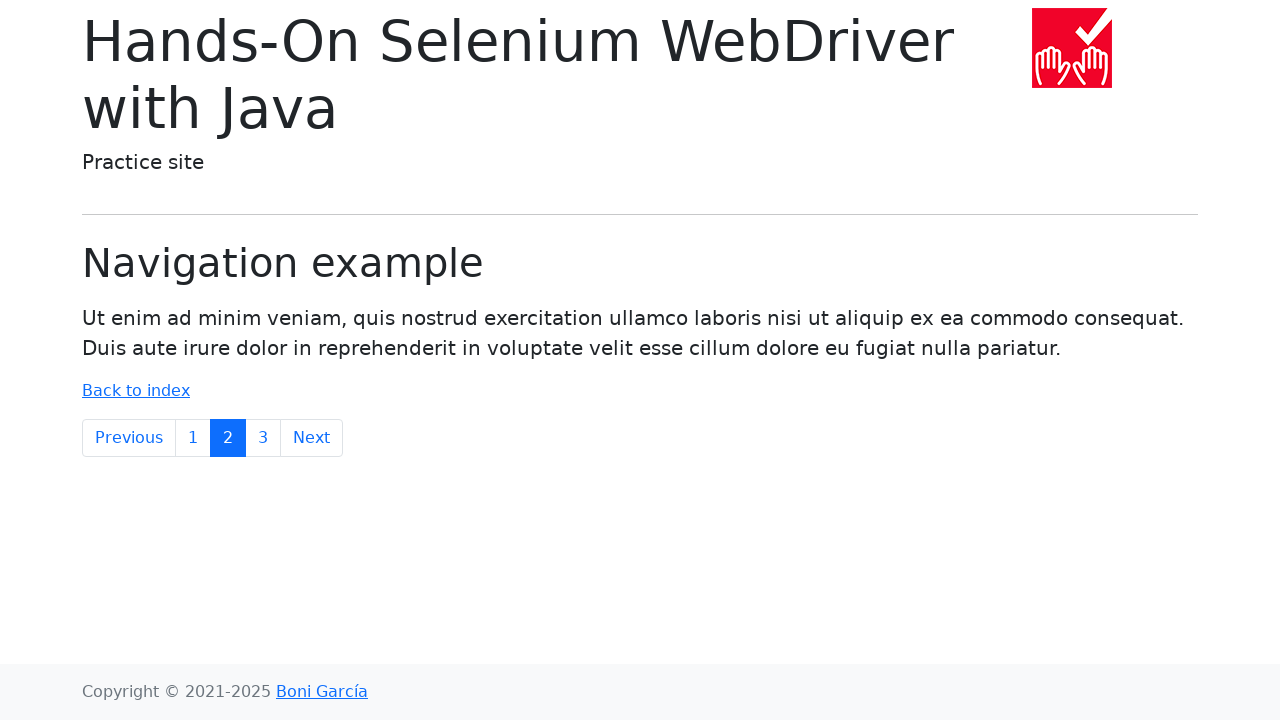